Extracts and verifies the first names of all employees from the table

Starting URL: http://automationbykrishna.com/index.html#

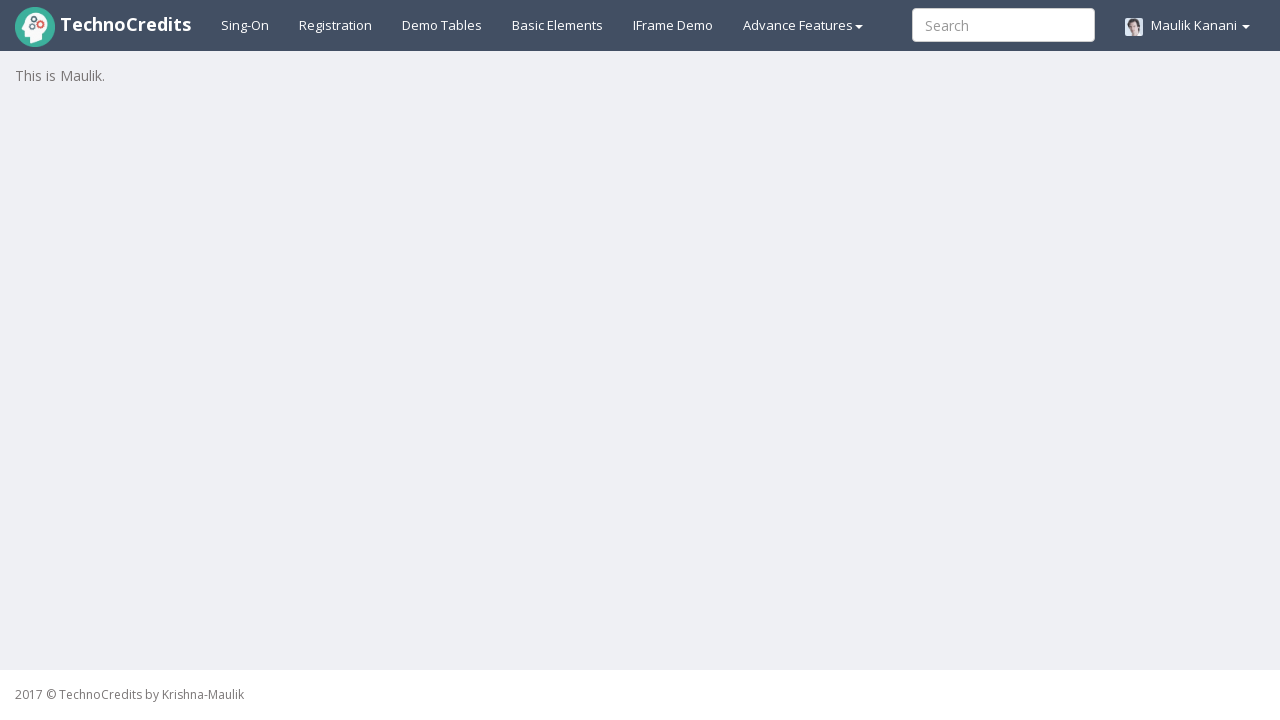

Clicked on Demo Tables link to navigate to tables page at (442, 25) on xpath=//a[@id='demotable']
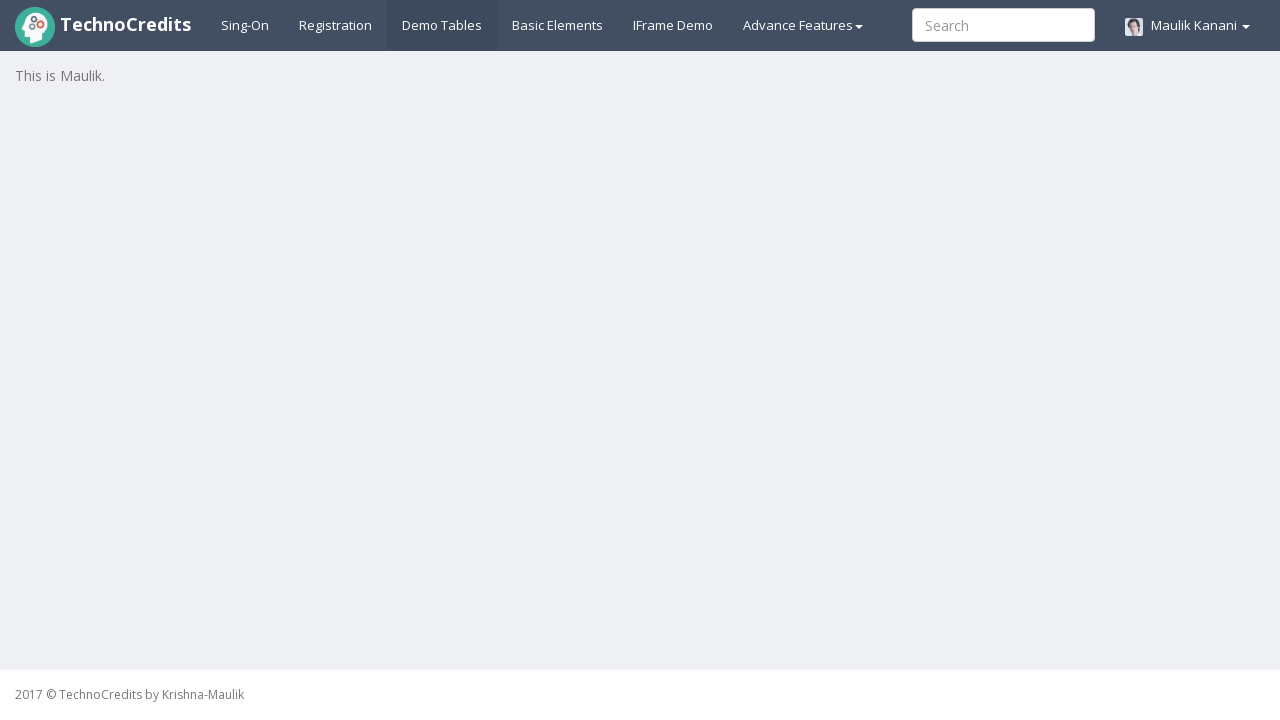

Table with id 'table1' loaded successfully
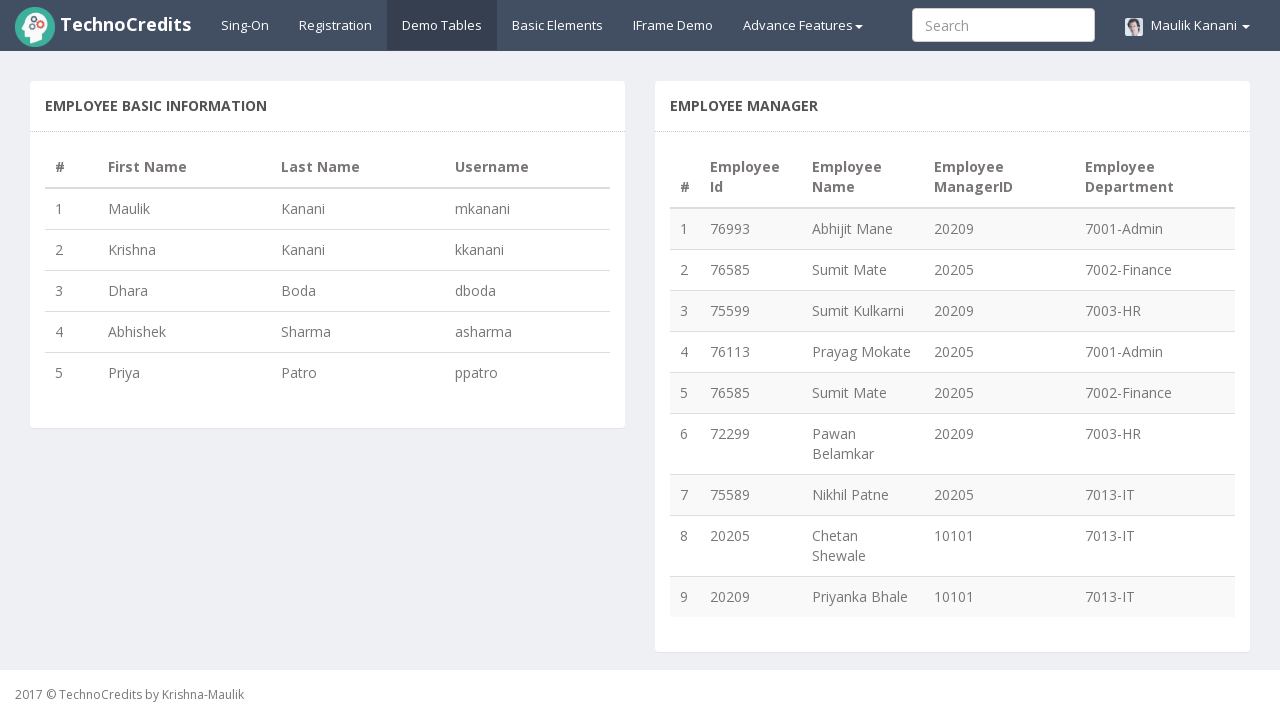

Retrieved row count from table: 5 rows
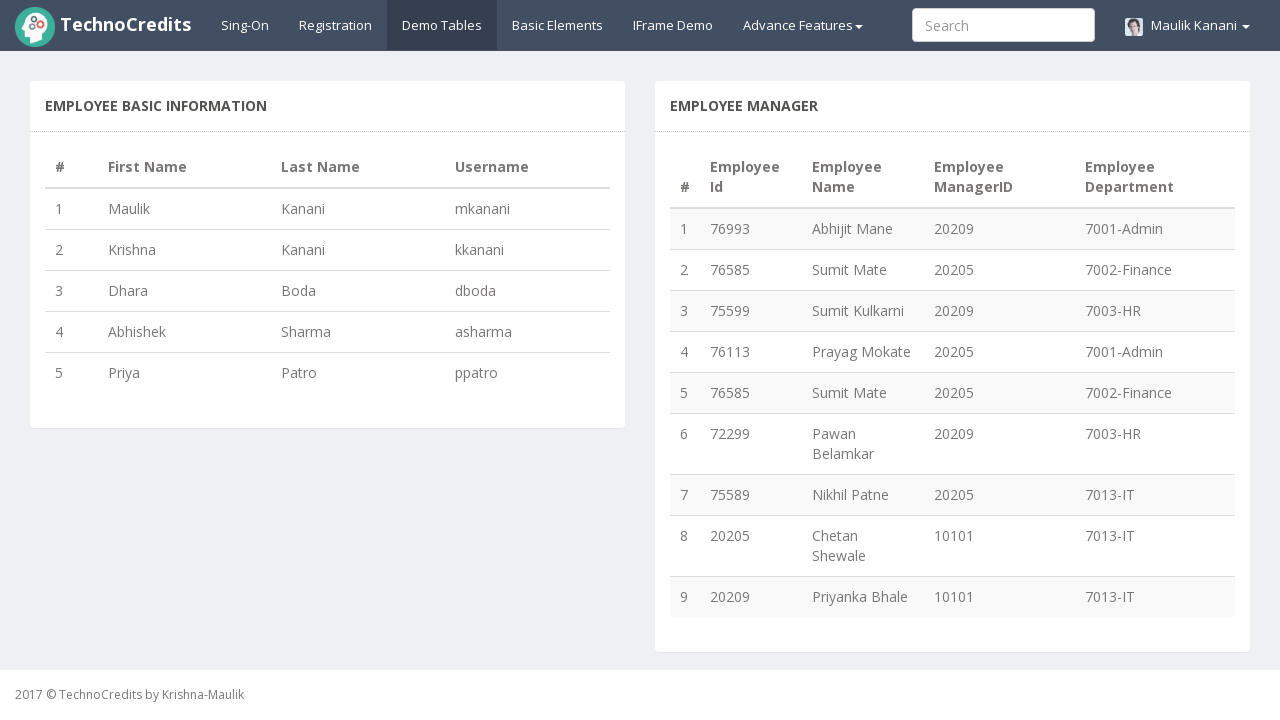

Extracted first name 'Maulik' from row 1
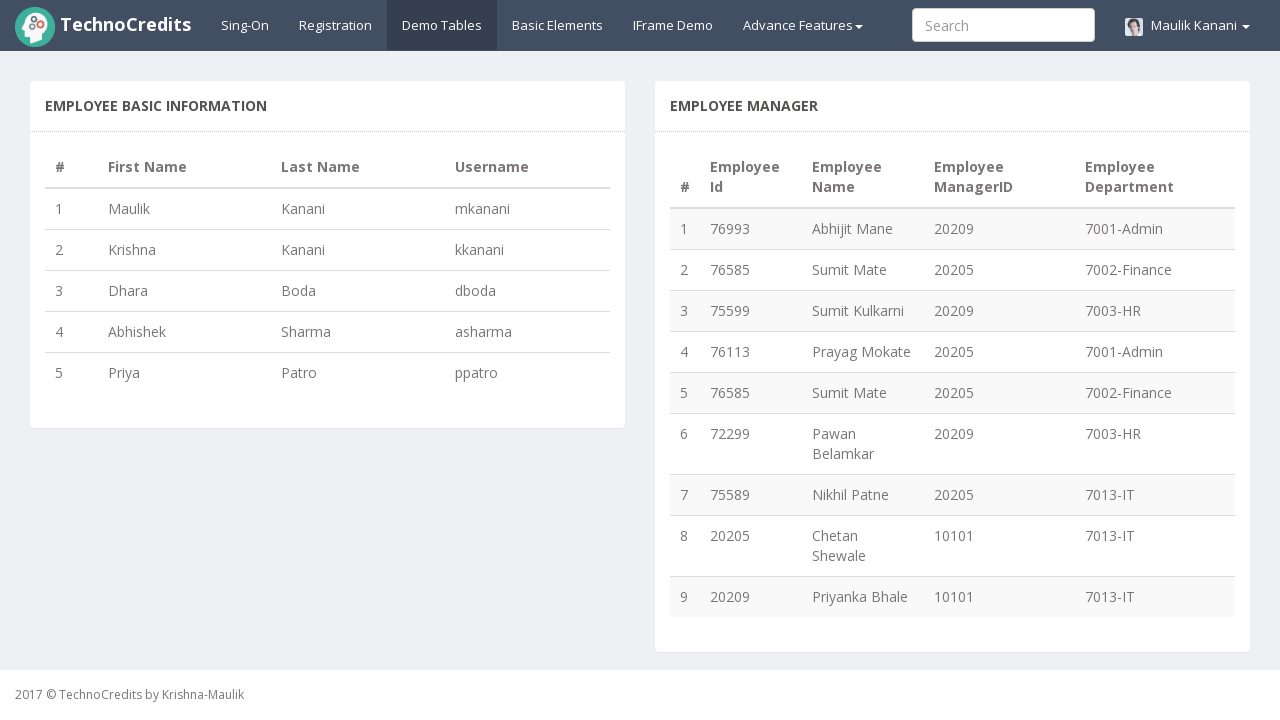

Extracted first name 'Krishna' from row 2
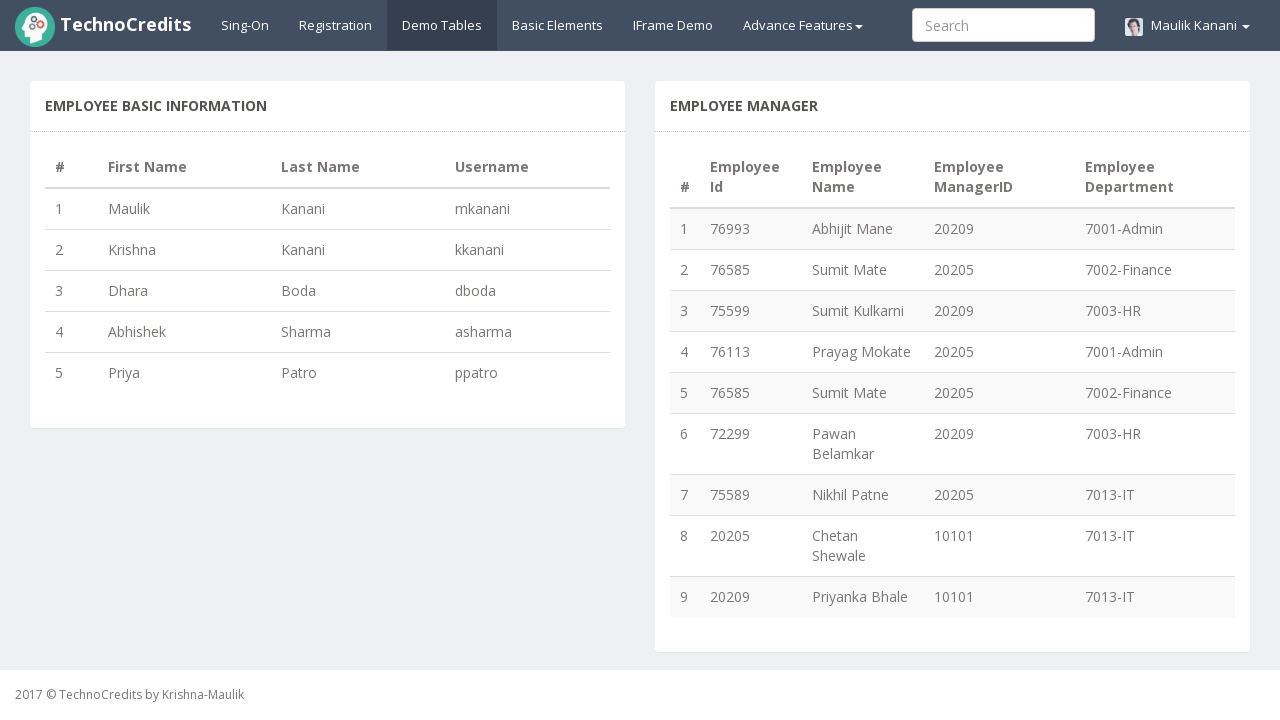

Extracted first name 'Dhara' from row 3
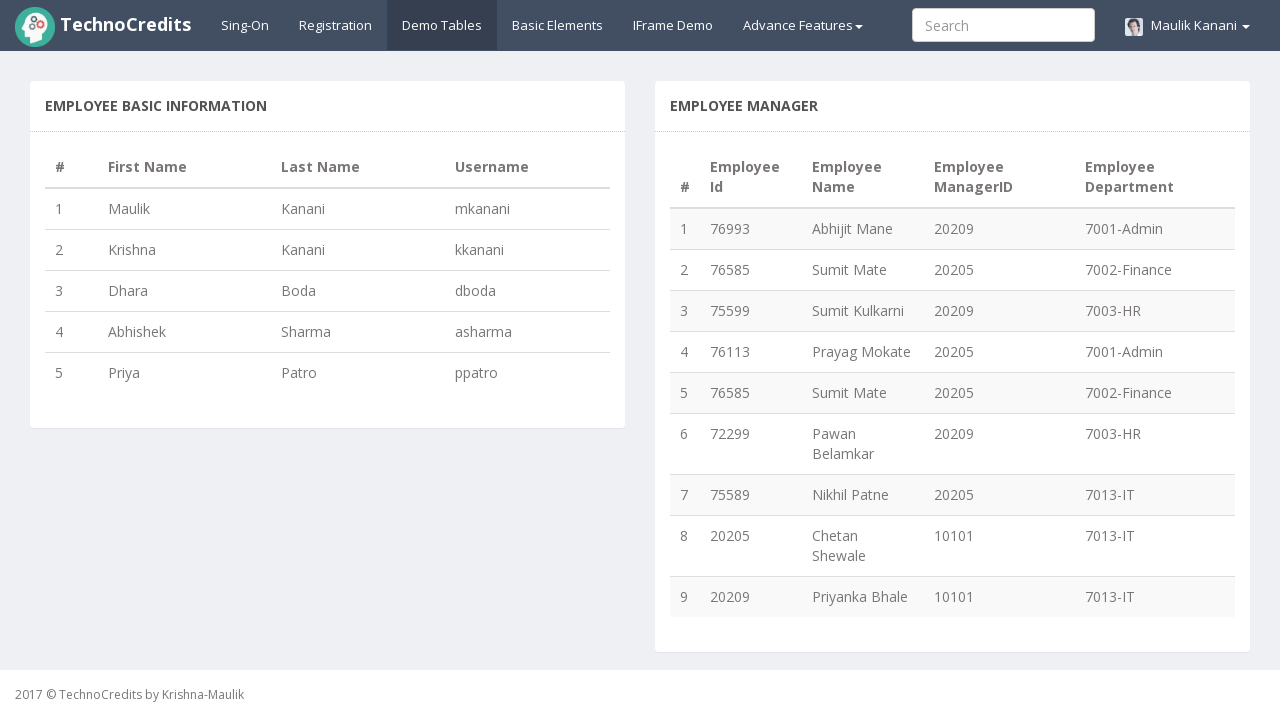

Extracted first name 'Abhishek' from row 4
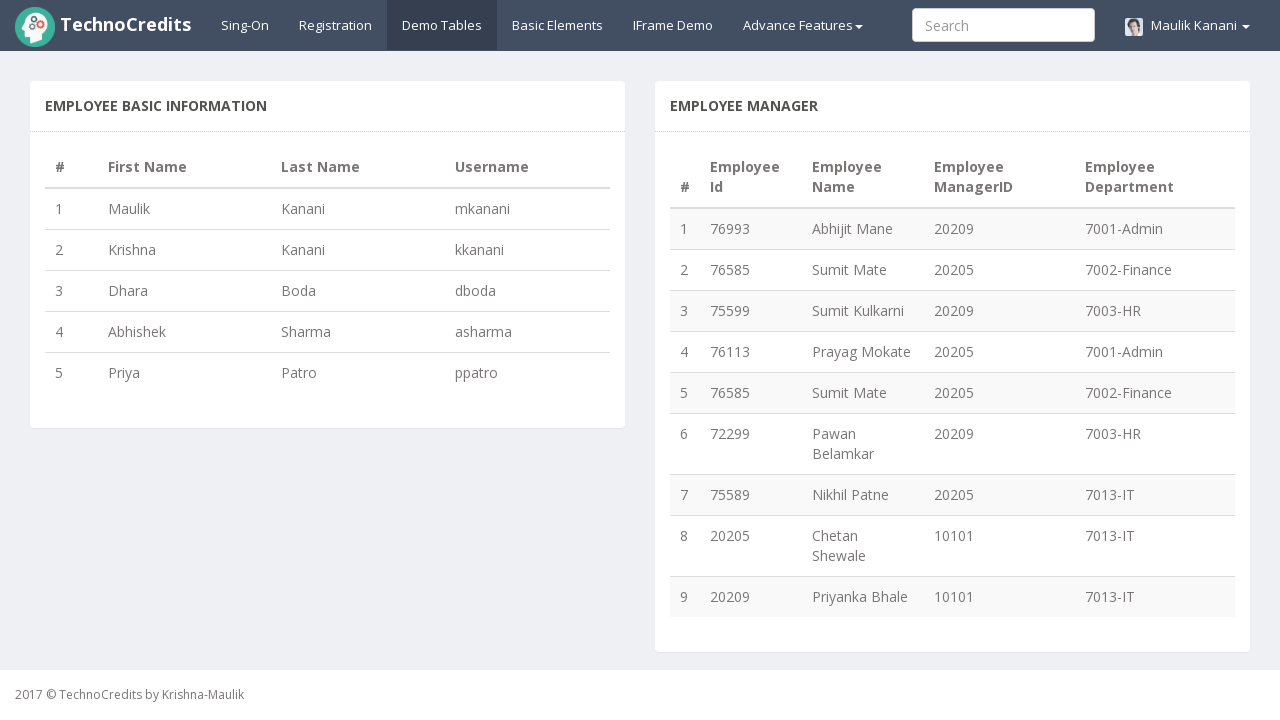

Extracted first name 'Priya' from row 5
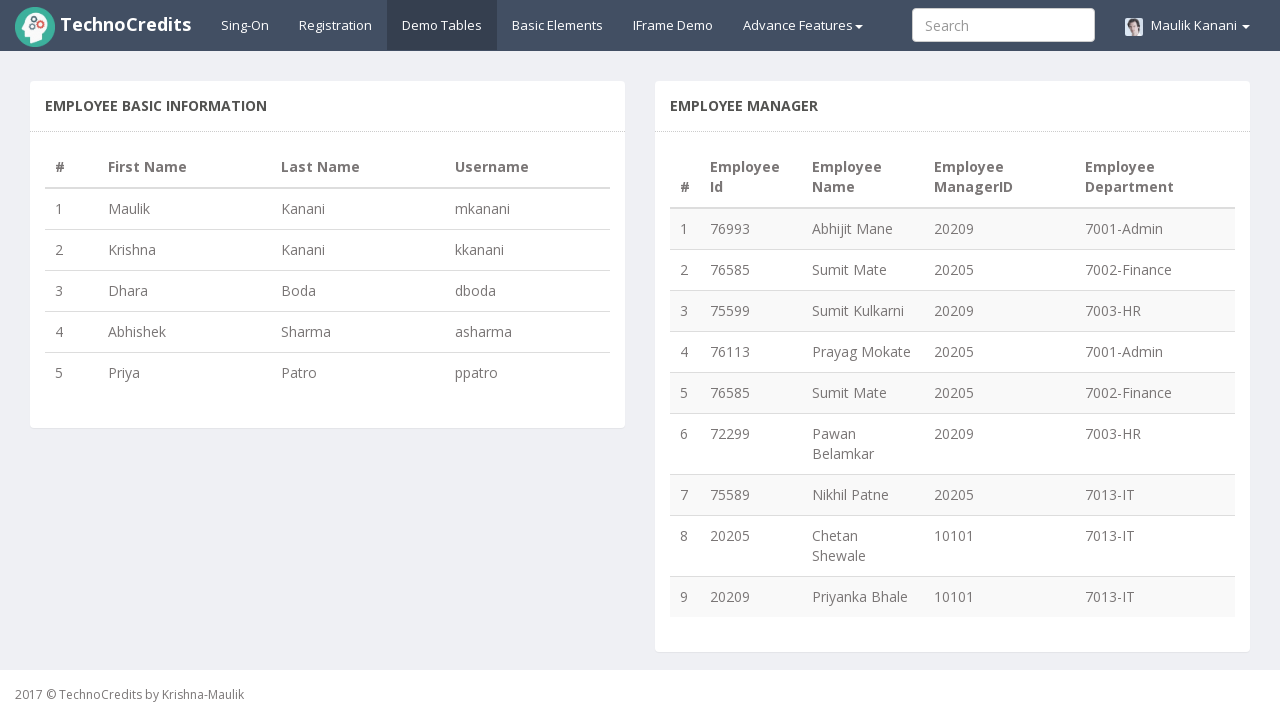

Verified all employee first names match expected list: ['Maulik', 'Krishna', 'Dhara', 'Abhishek', 'Priya']
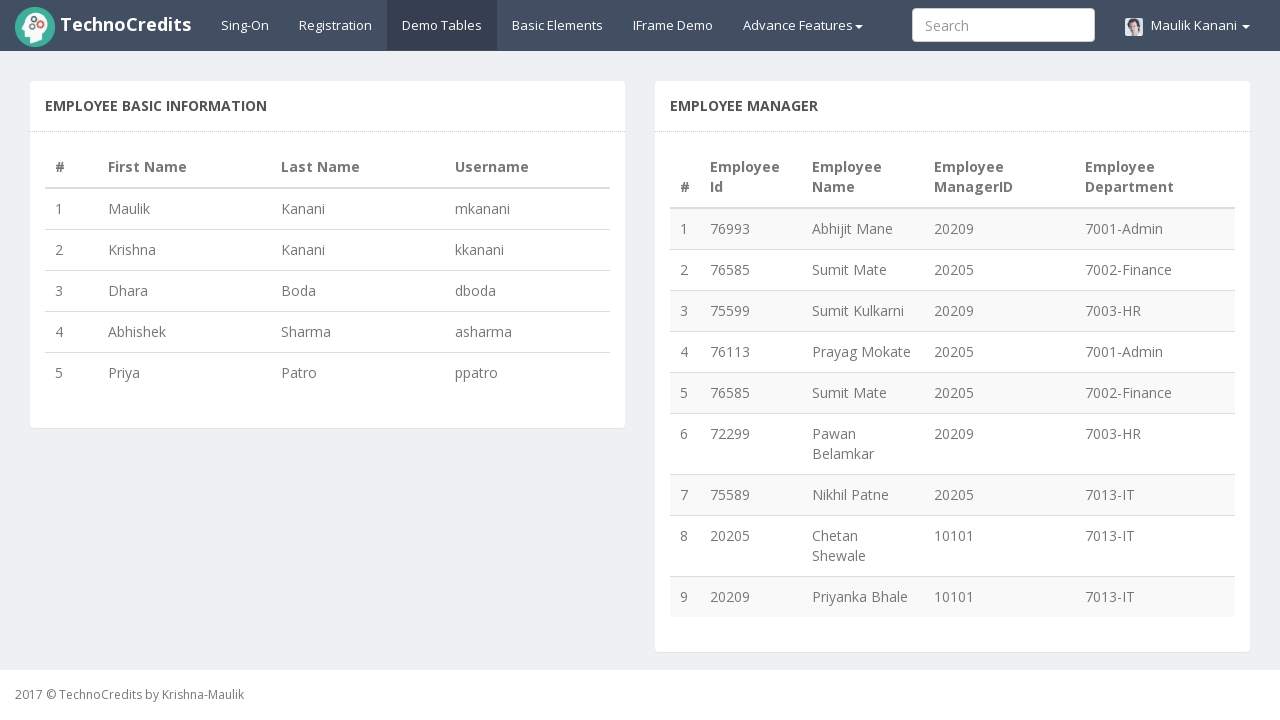

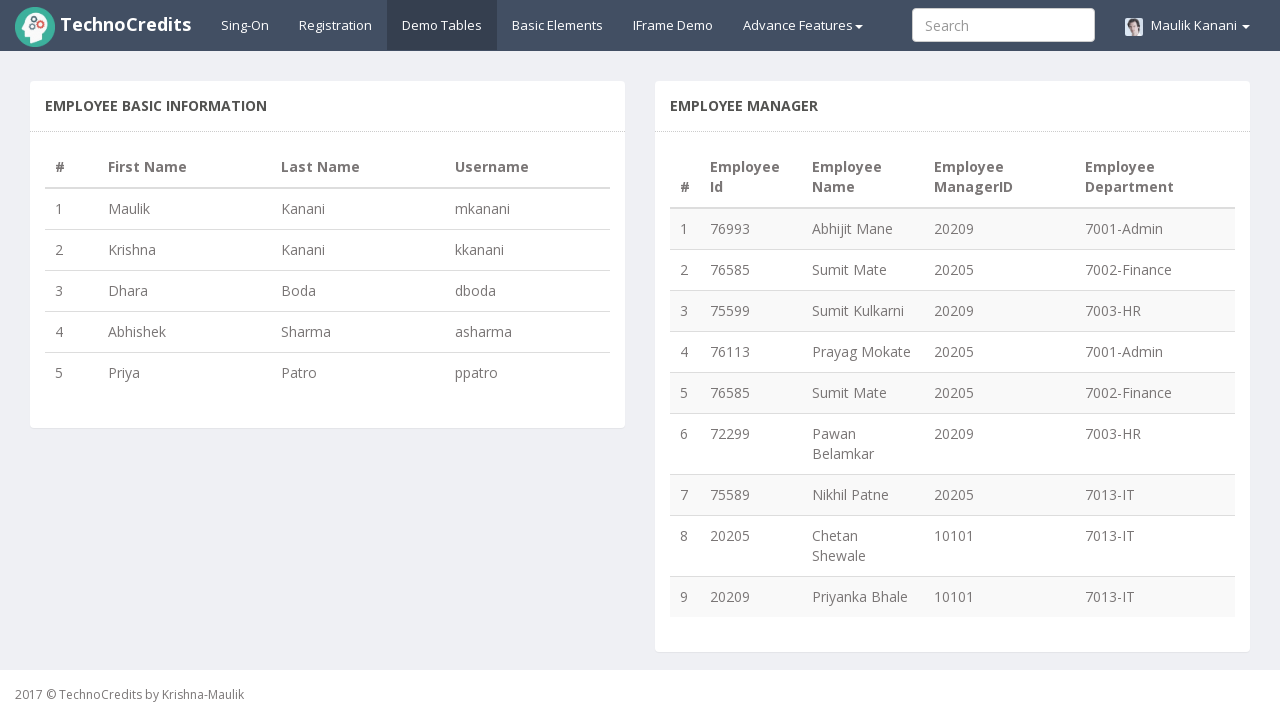